Tests marking individual todo items as complete using their checkboxes

Starting URL: https://demo.playwright.dev/todomvc

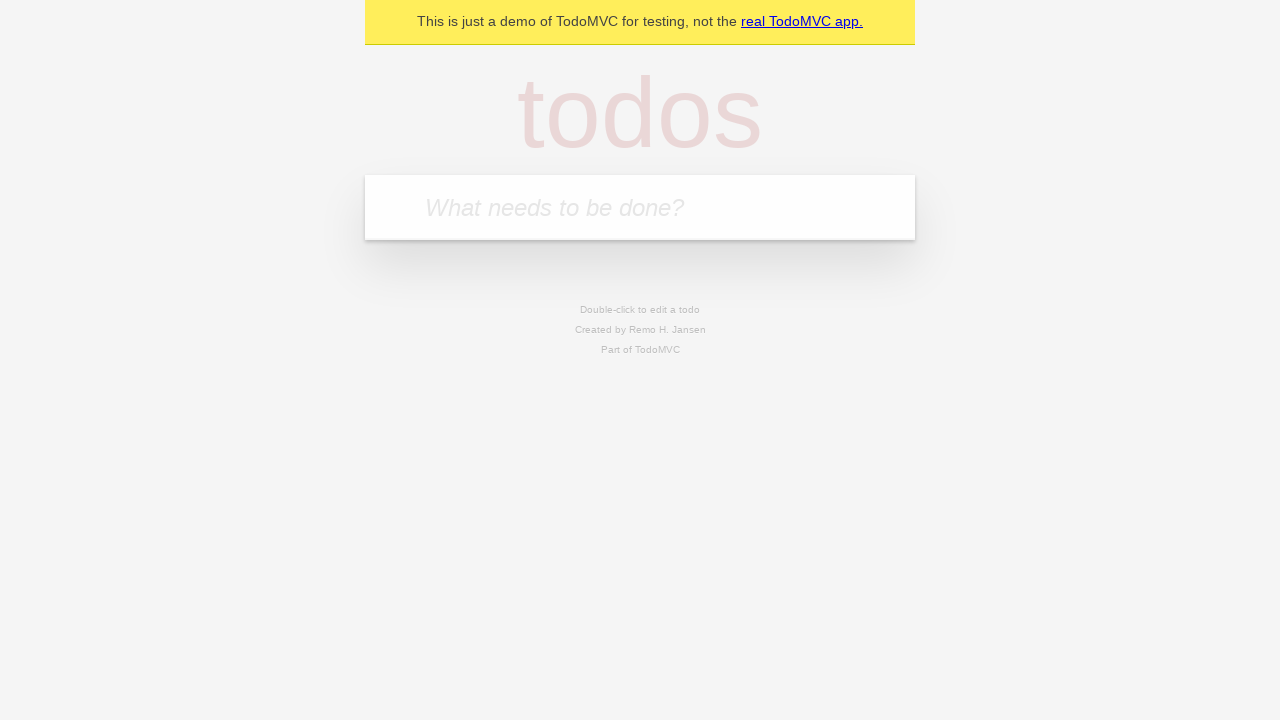

Filled todo input with 'buy some cheese' on internal:attr=[placeholder="What needs to be done?"i]
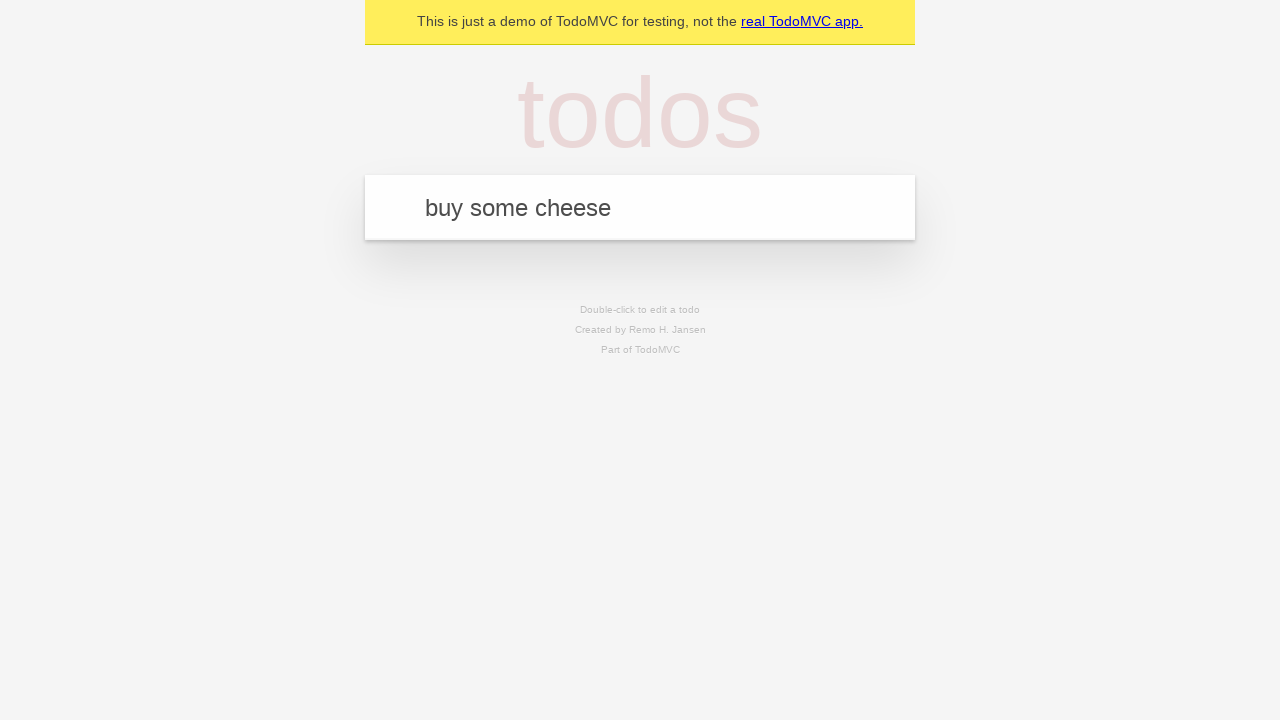

Pressed Enter to create todo item 'buy some cheese' on internal:attr=[placeholder="What needs to be done?"i]
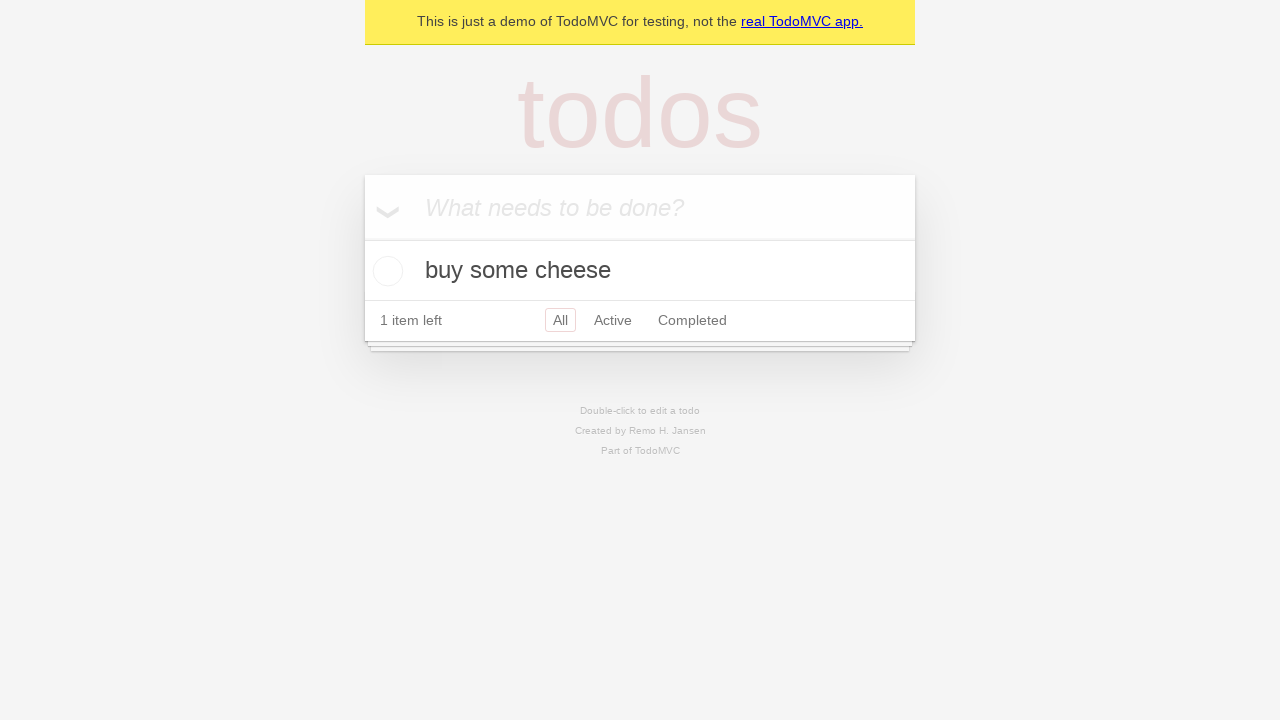

Filled todo input with 'feed the cat' on internal:attr=[placeholder="What needs to be done?"i]
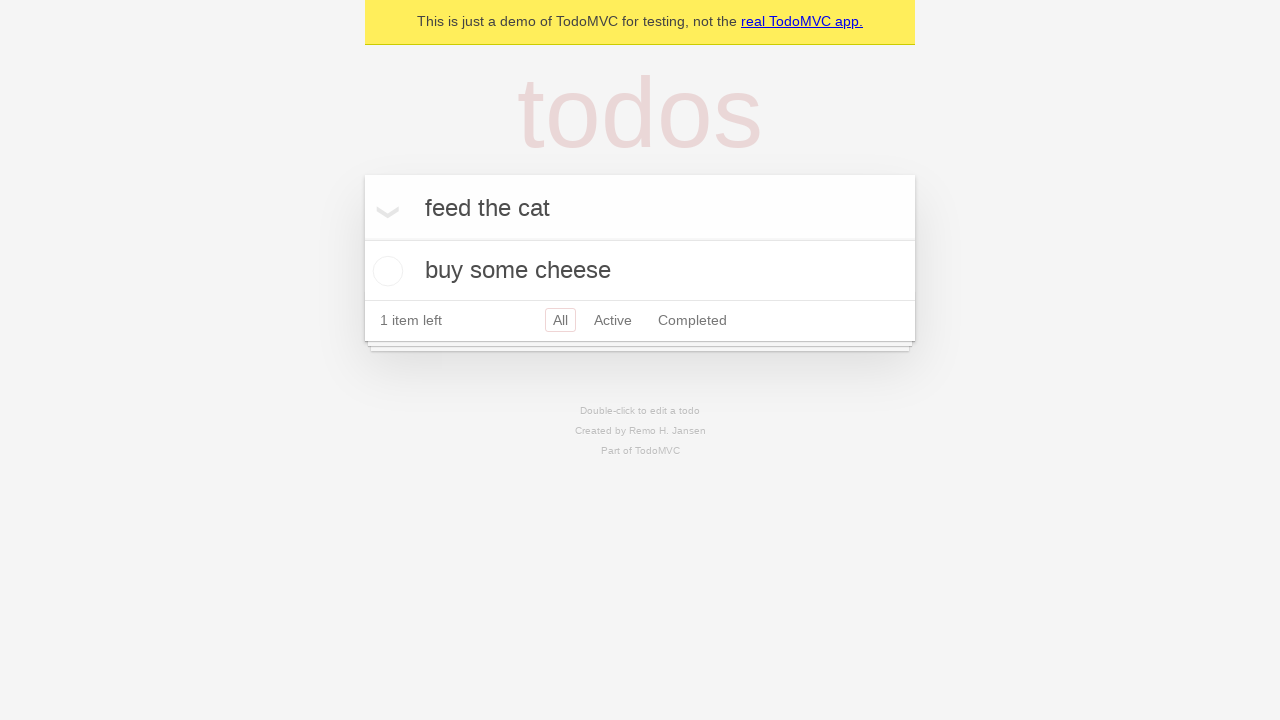

Pressed Enter to create todo item 'feed the cat' on internal:attr=[placeholder="What needs to be done?"i]
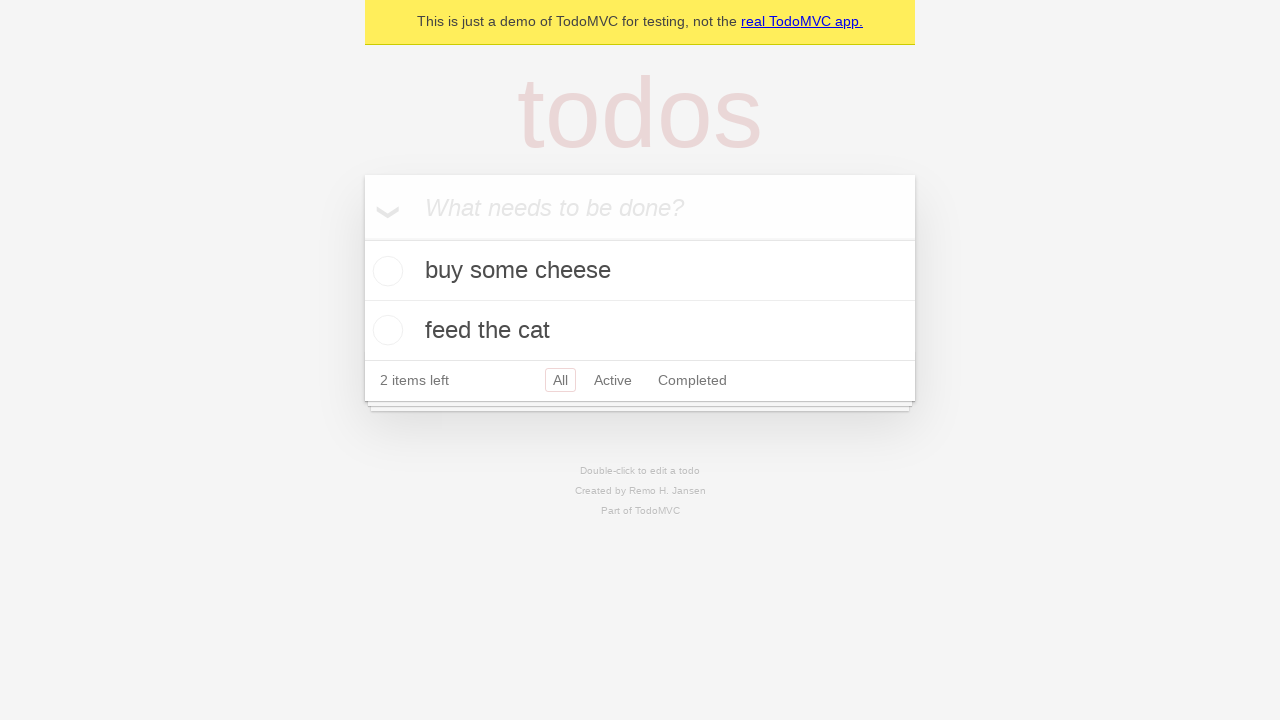

Checked the first todo item 'buy some cheese' at (385, 271) on internal:testid=[data-testid="todo-item"s] >> nth=0 >> internal:role=checkbox
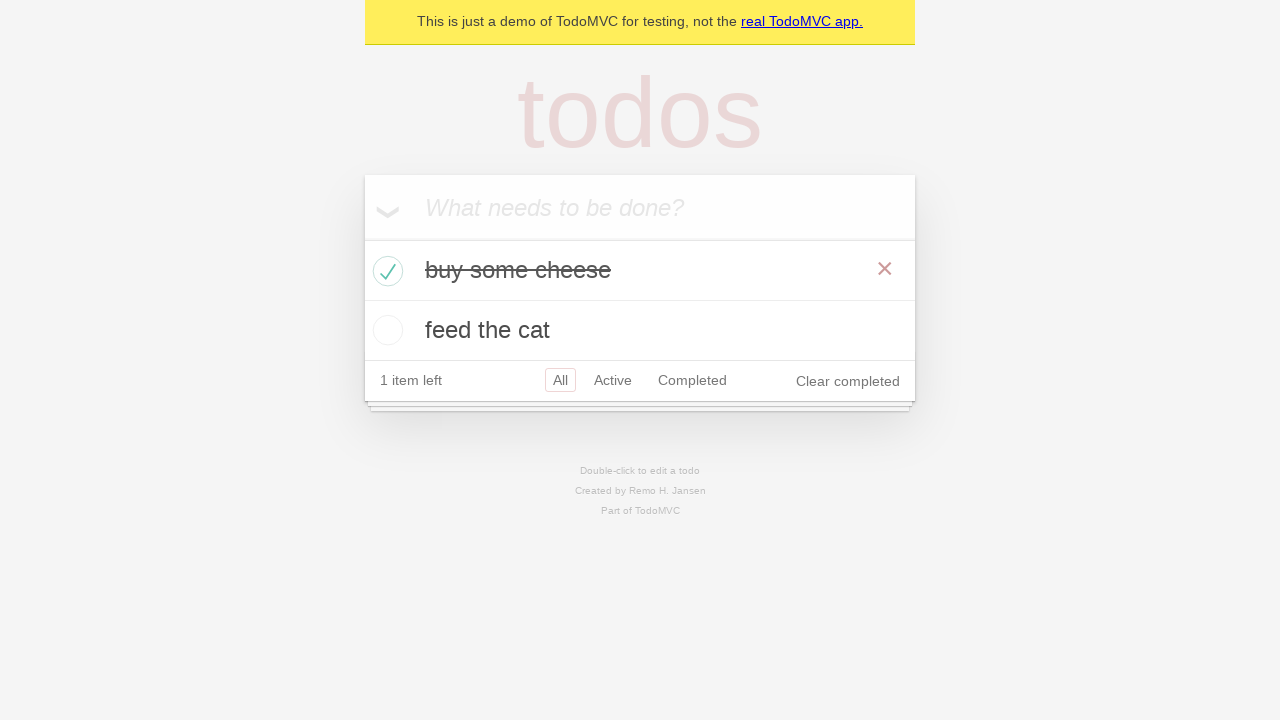

Checked the second todo item 'feed the cat' at (385, 330) on internal:testid=[data-testid="todo-item"s] >> nth=1 >> internal:role=checkbox
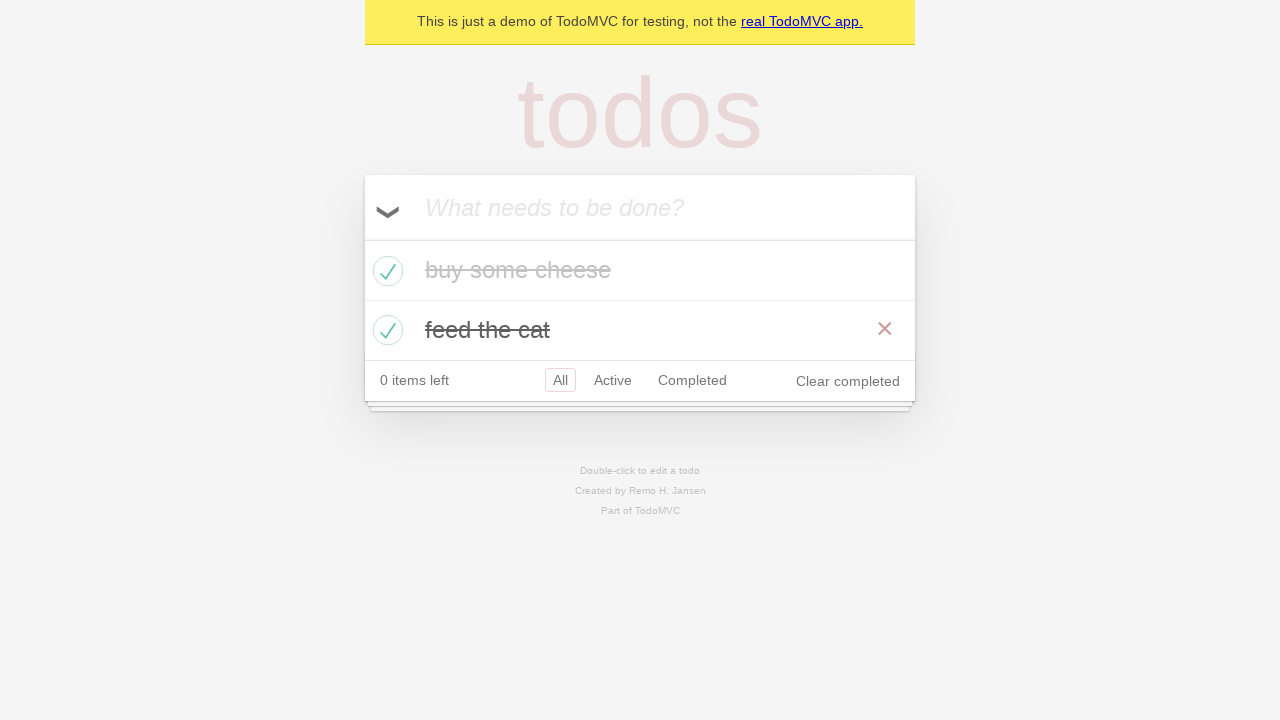

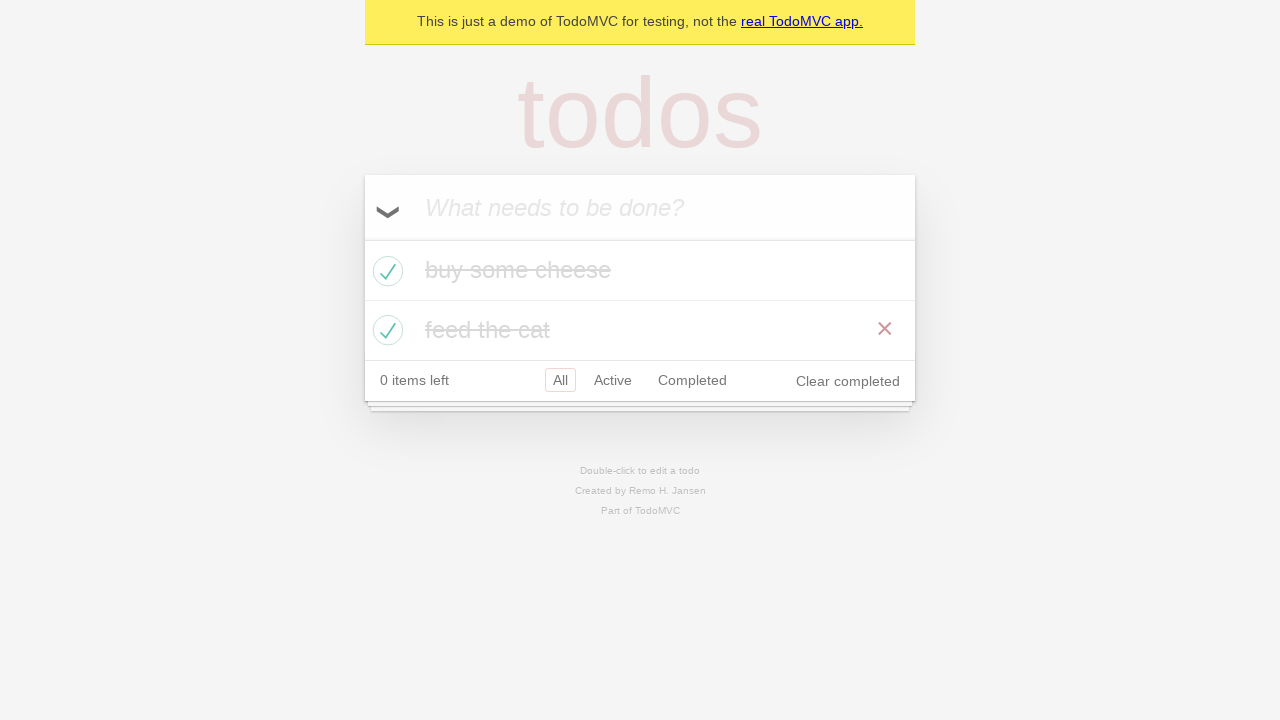